Tests that the valid link navigates to the home page

Starting URL: https://demoqa.com

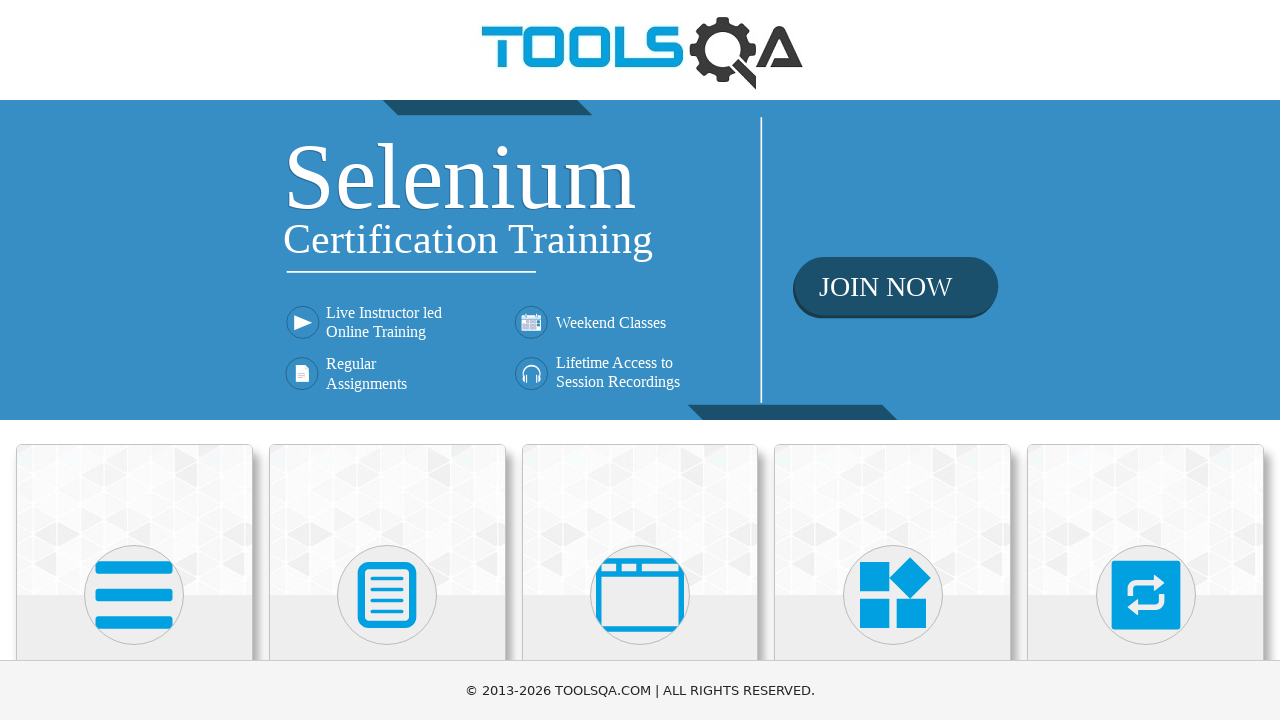

Clicked on Elements card at (134, 520) on .card:has-text('Elements')
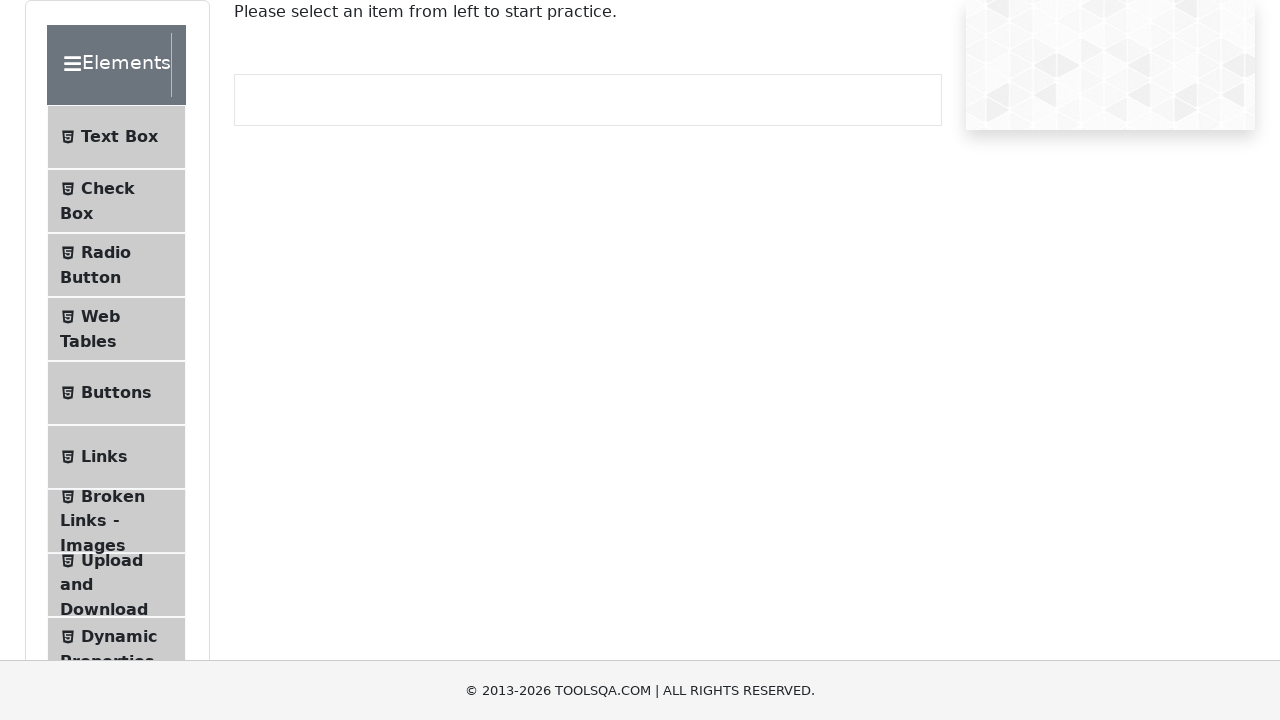

Clicked on Broken Links - Images menu item at (113, 496) on text=Broken Links - Images
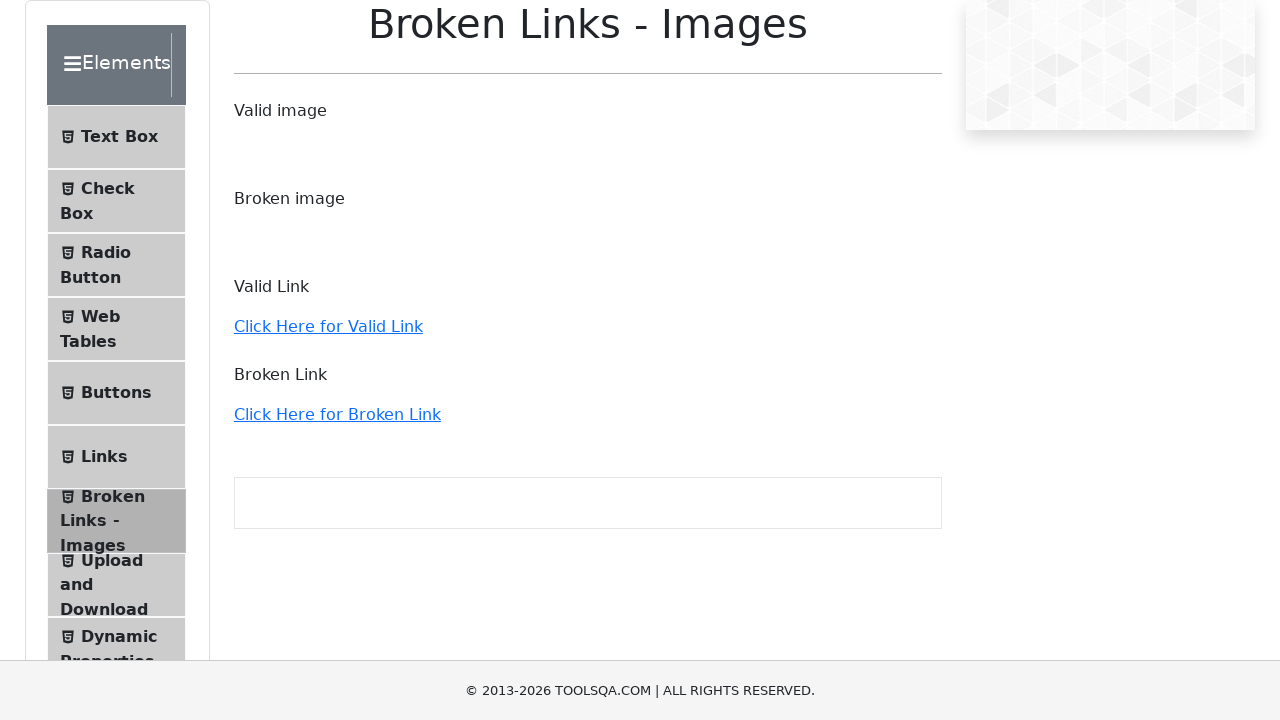

Clicked on valid link at (328, 326) on a:has-text('Click Here for Valid Link')
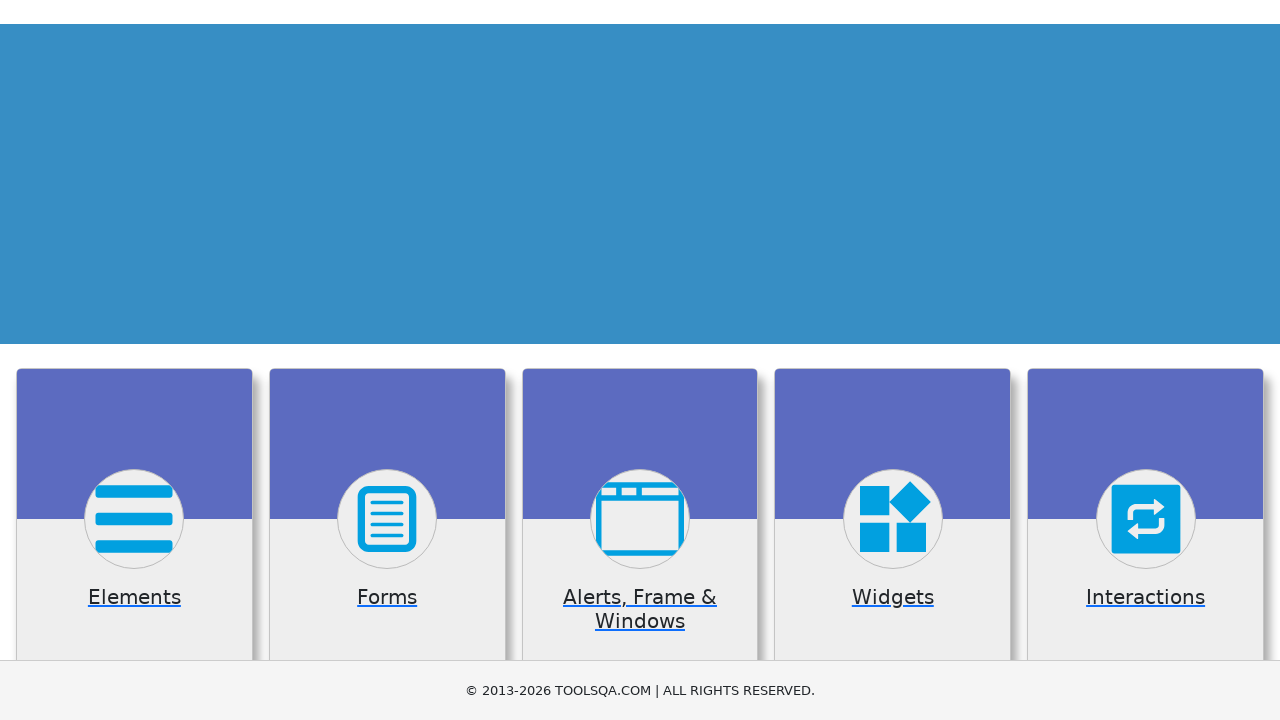

Verified navigation to home page (https://demoqa.com/)
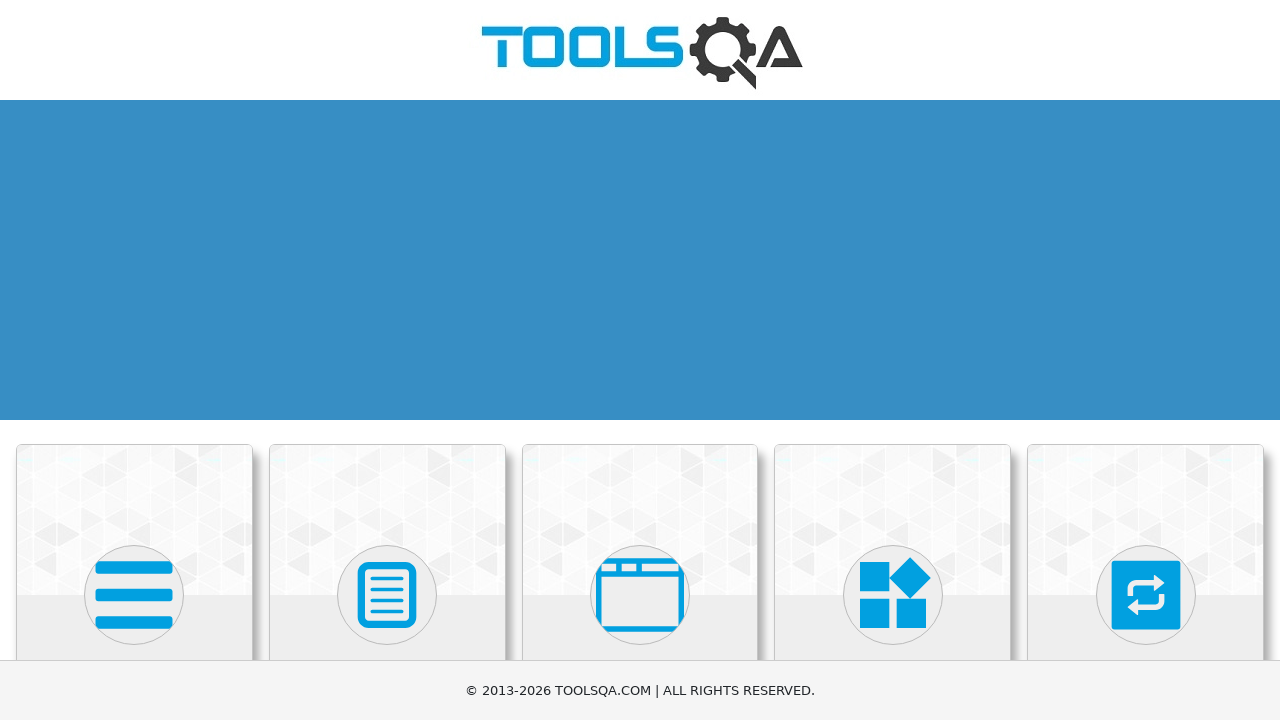

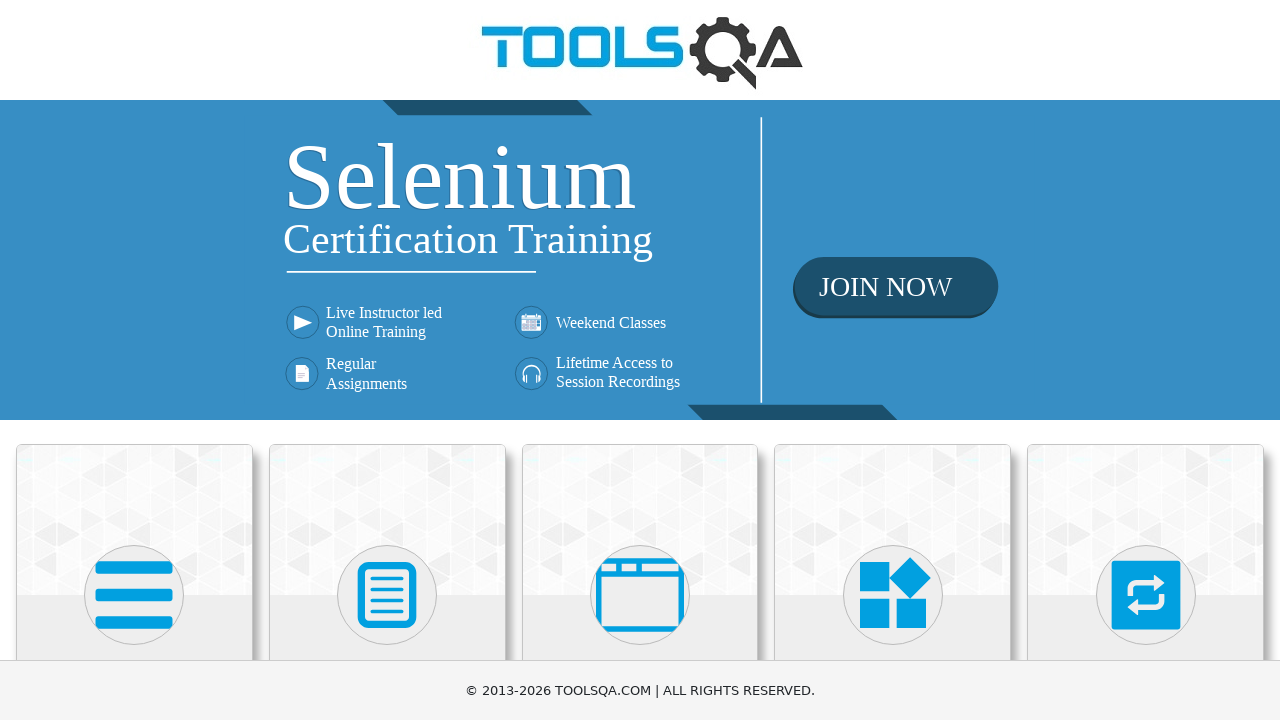